Tests browser navigation methods by navigating between two websites (actitime.com and flipkart.com), then using back, forward, and refresh navigation commands.

Starting URL: https://www.actitime.com

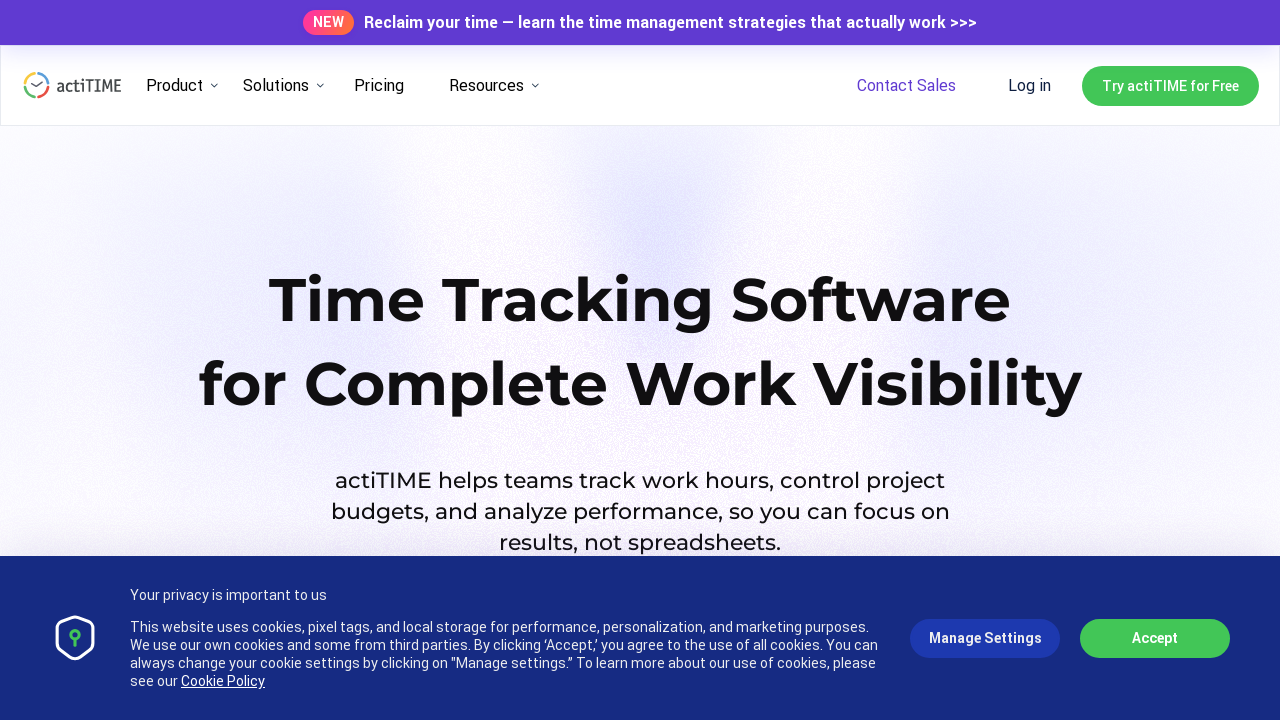

Navigated to starting URL https://www.actitime.com
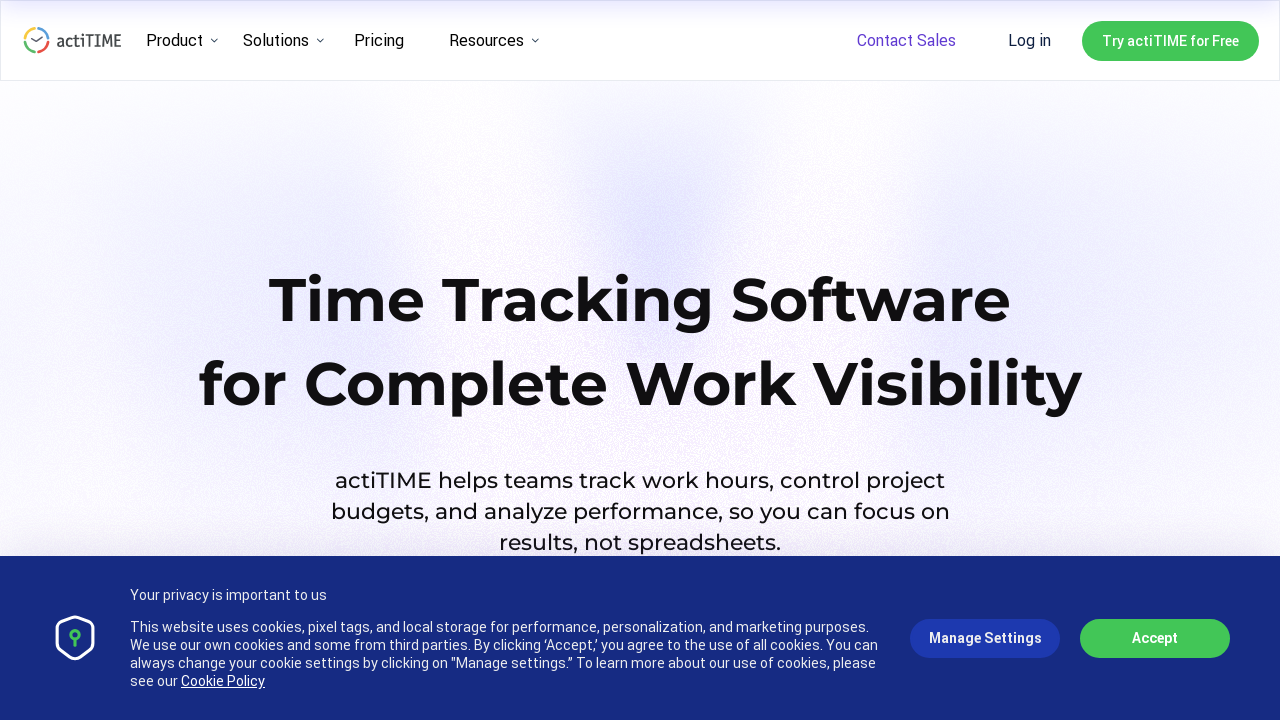

Navigated to second website https://www.flipkart.com
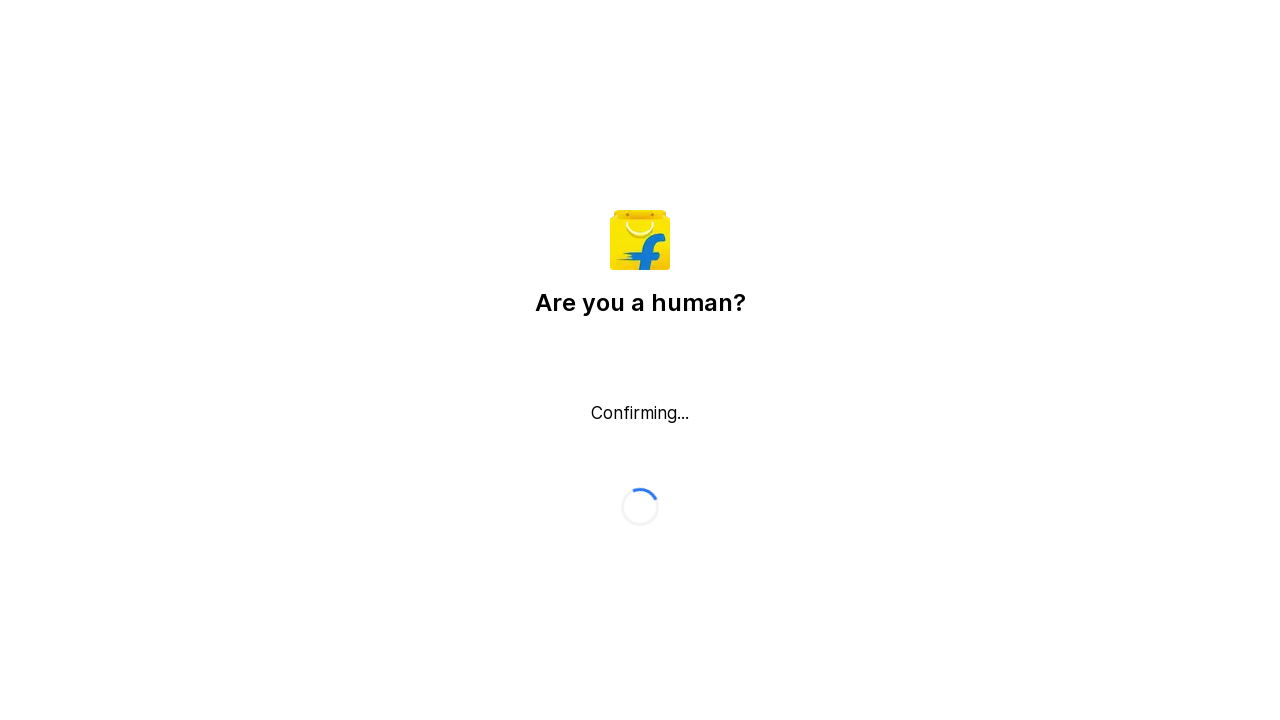

Navigated back to previous page (actitime.com)
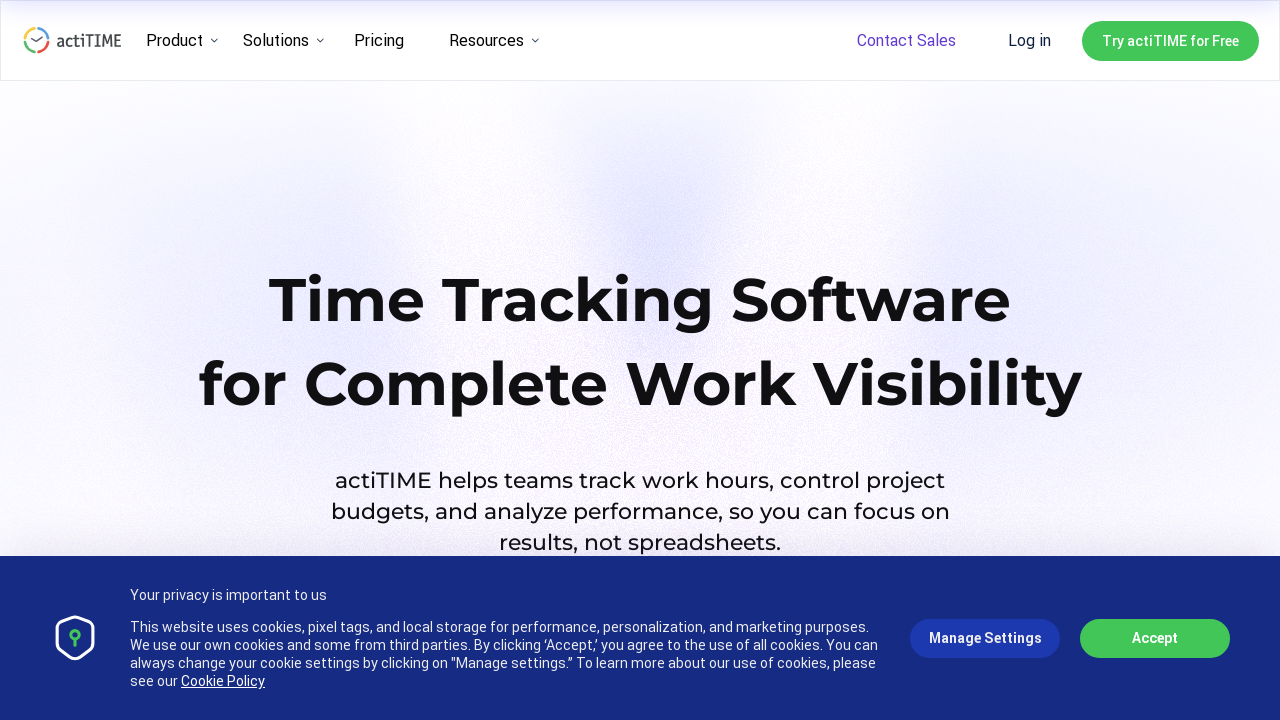

Navigated forward to flipkart.com again
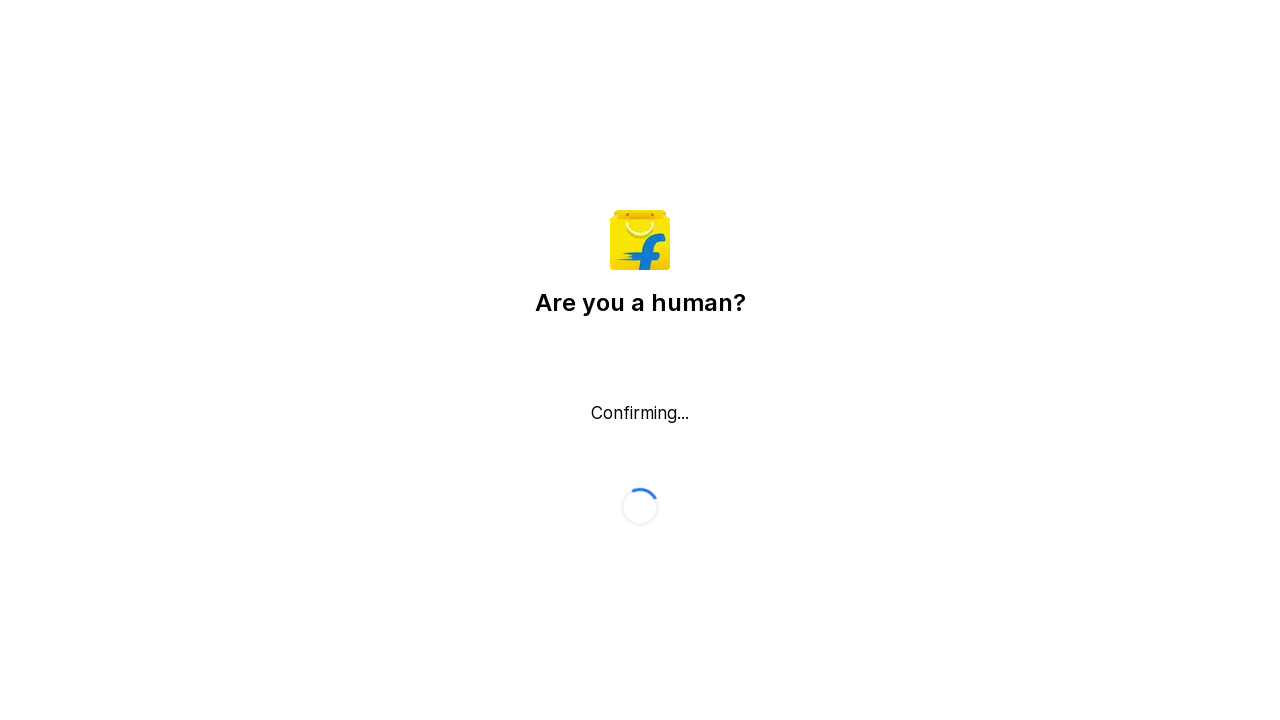

Refreshed the current page
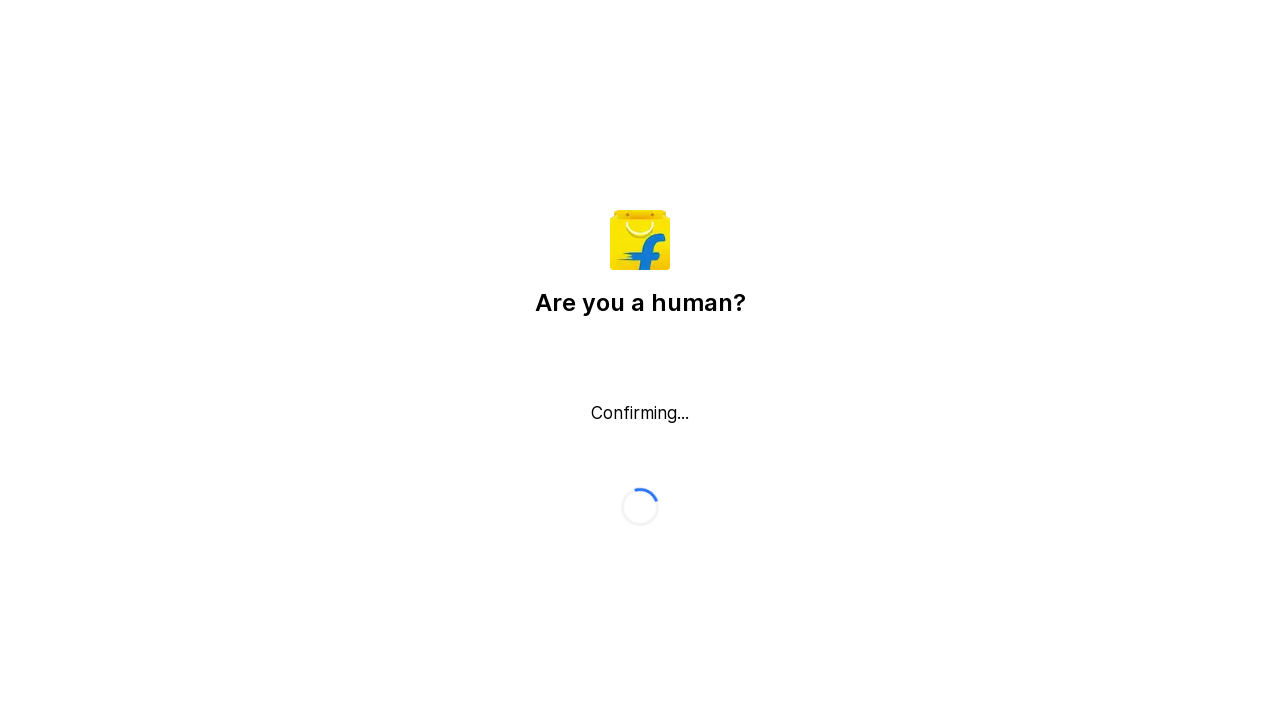

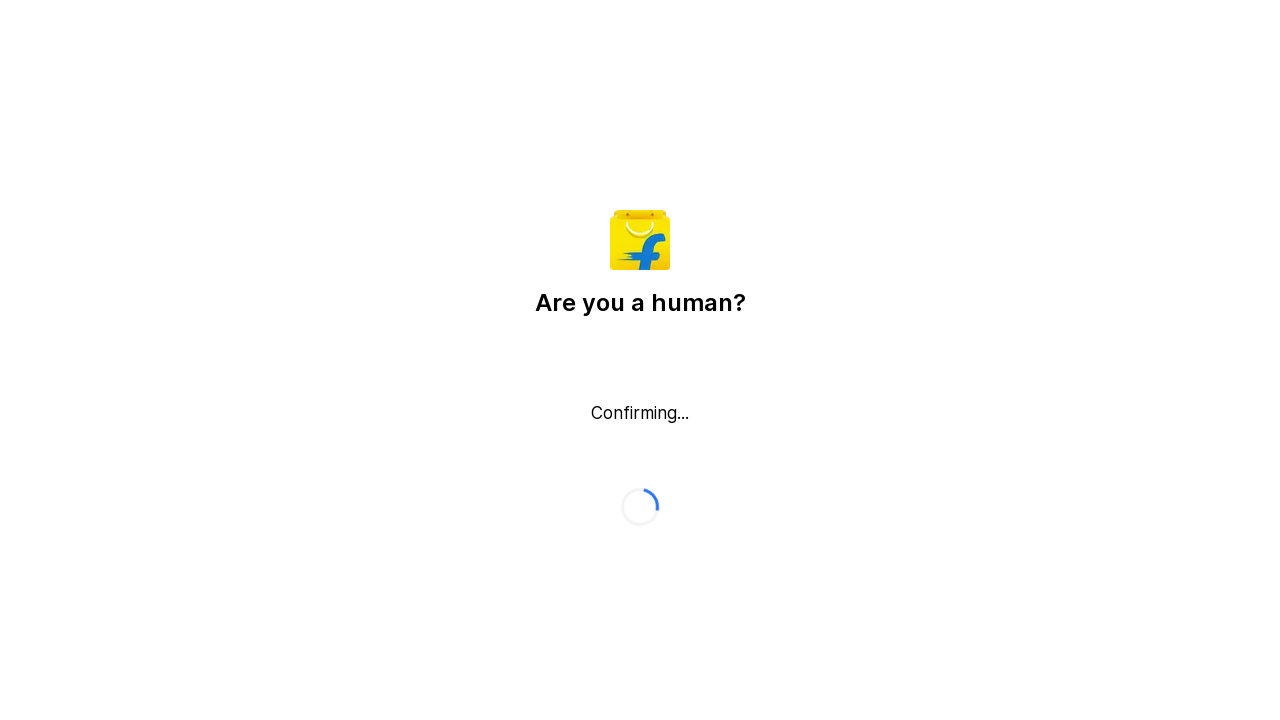